Tests TodoMVC CRUD operations including adding todos, editing a todo, marking as complete, clearing completed, canceling an edit, and deleting a todo

Starting URL: http://todomvc4tasj.herokuapp.com/

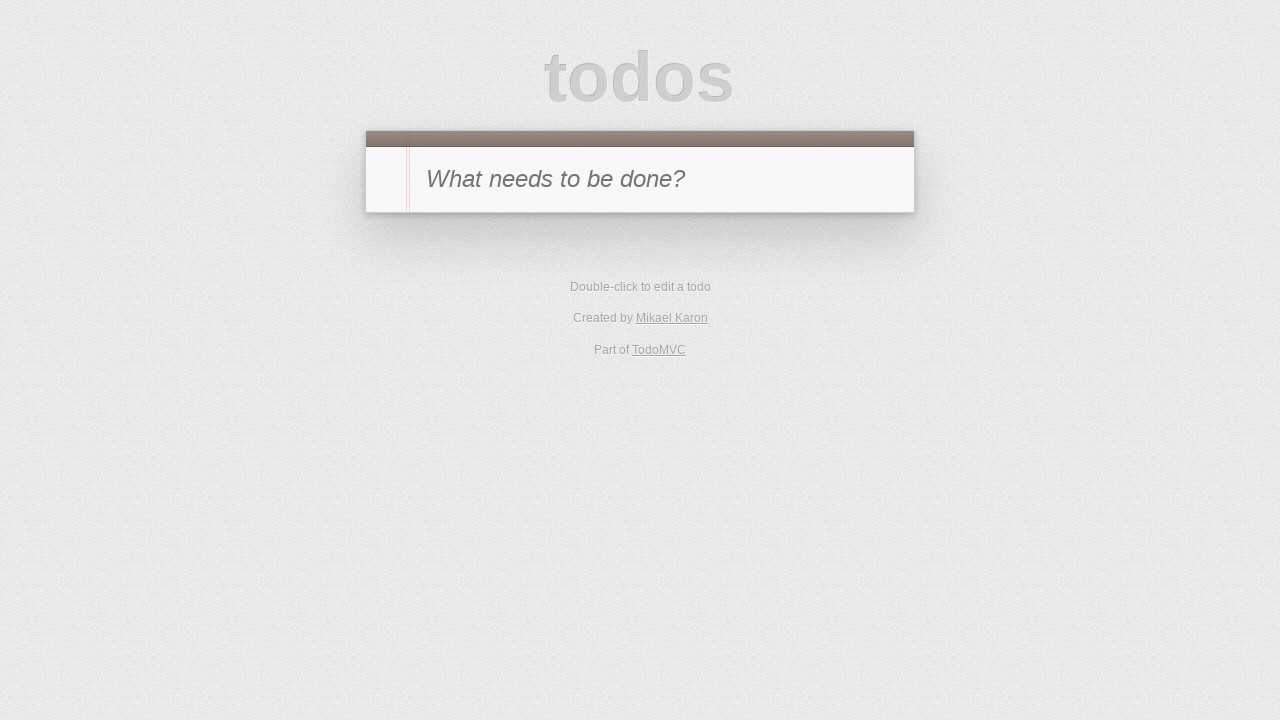

TodoMVC app fully loaded - JavaScript modules initialized
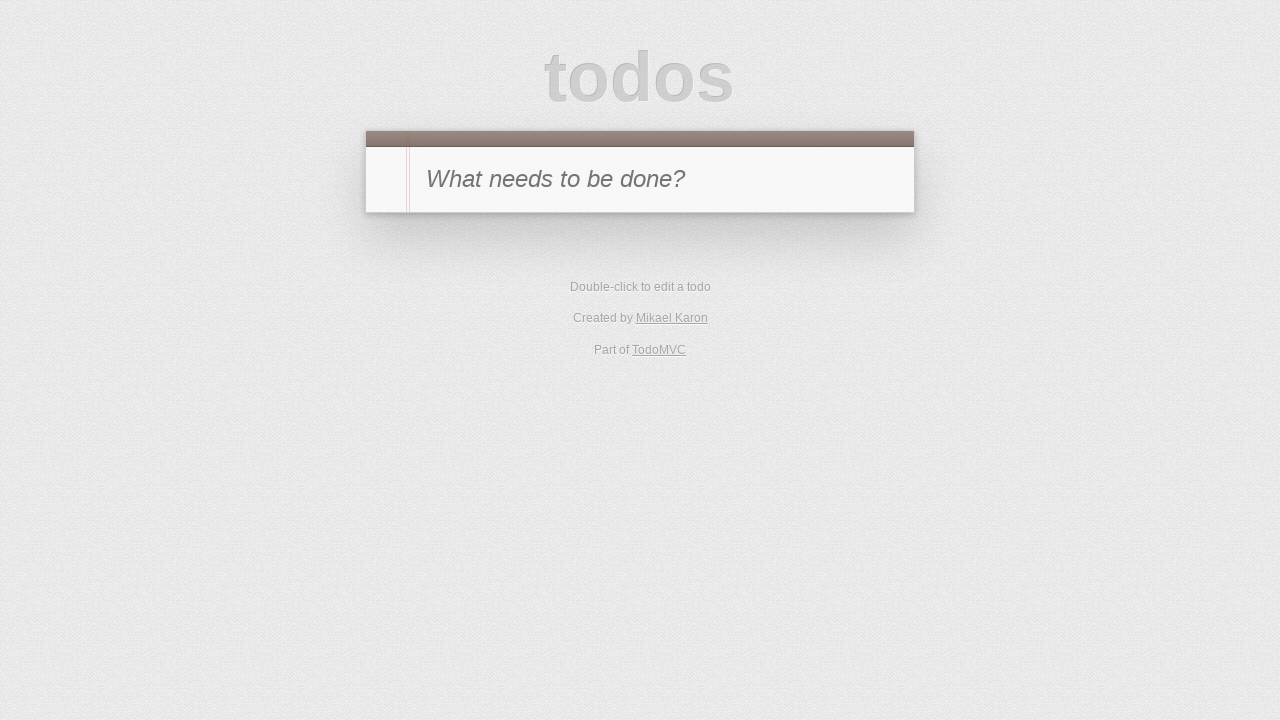

Filled new todo input with 'a' on #new-todo
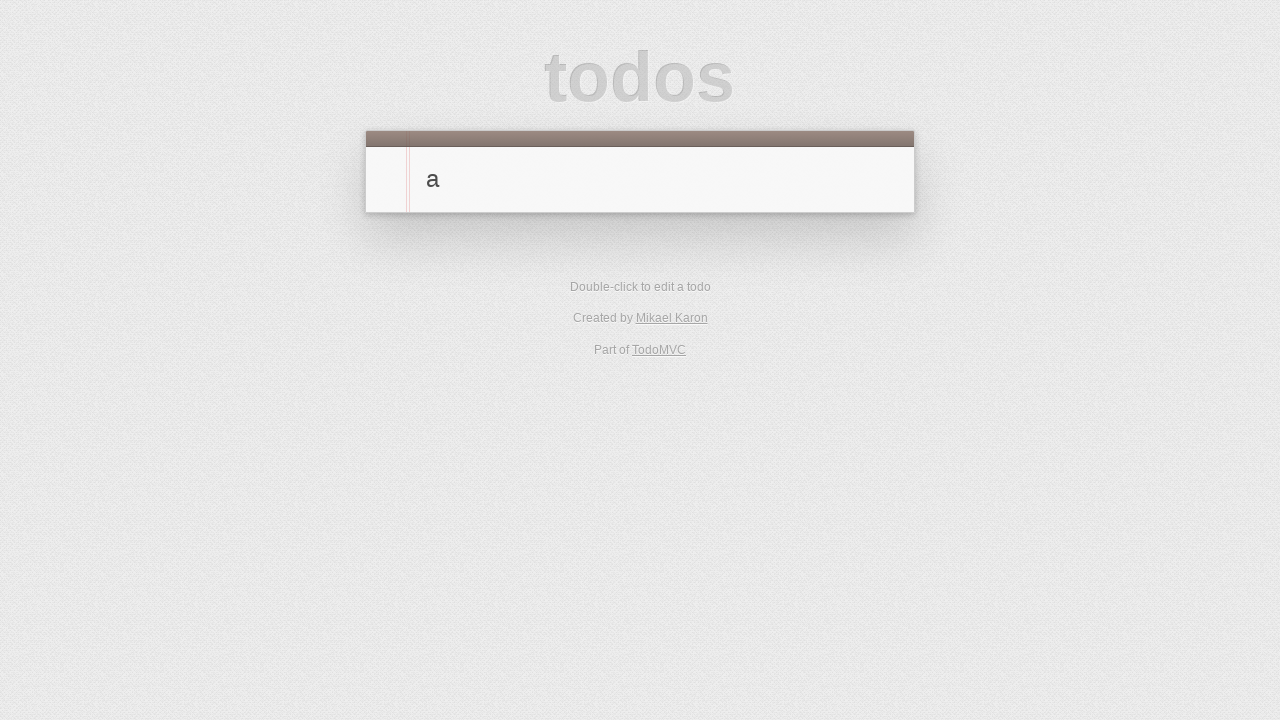

Pressed Enter to add first todo 'a' on #new-todo
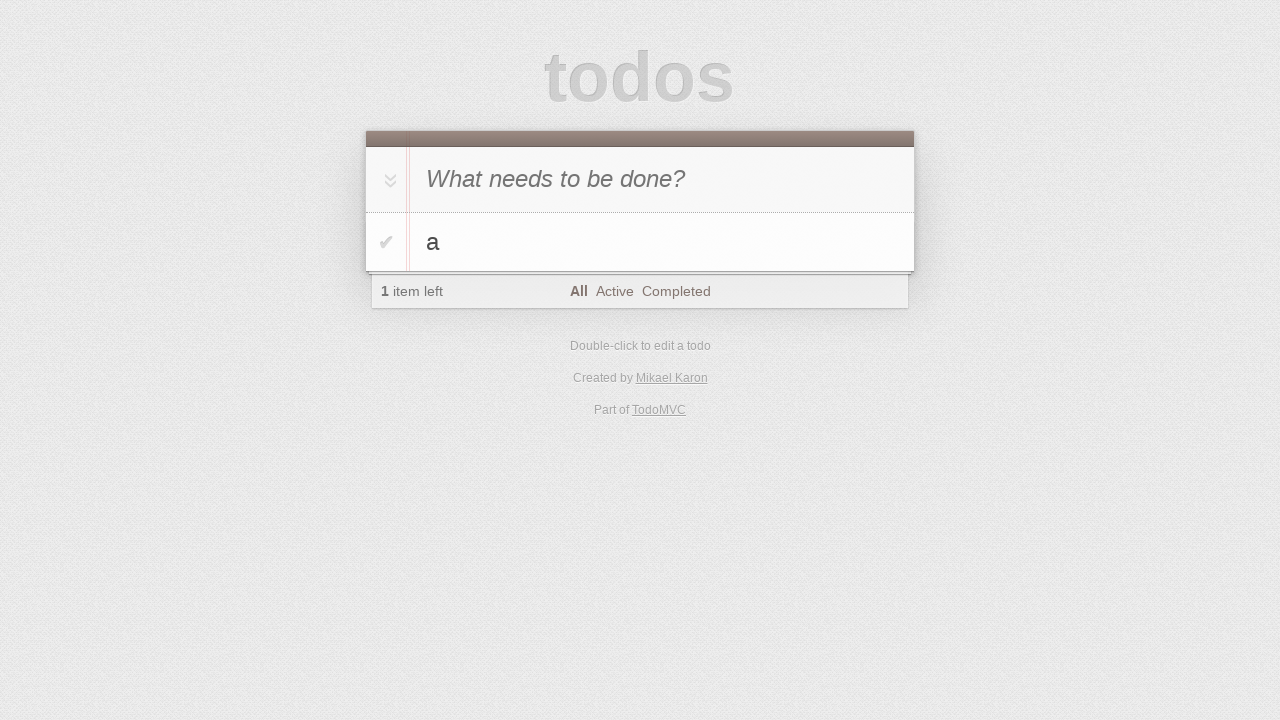

Filled new todo input with 'b' on #new-todo
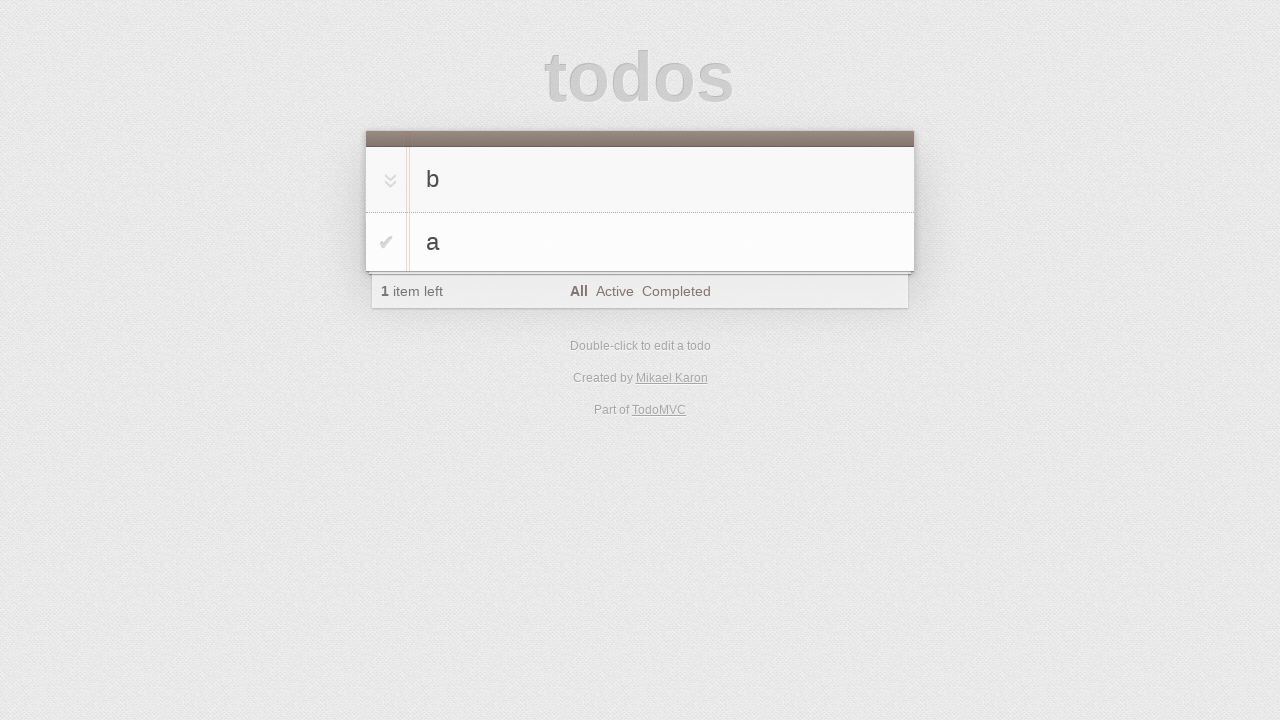

Pressed Enter to add second todo 'b' on #new-todo
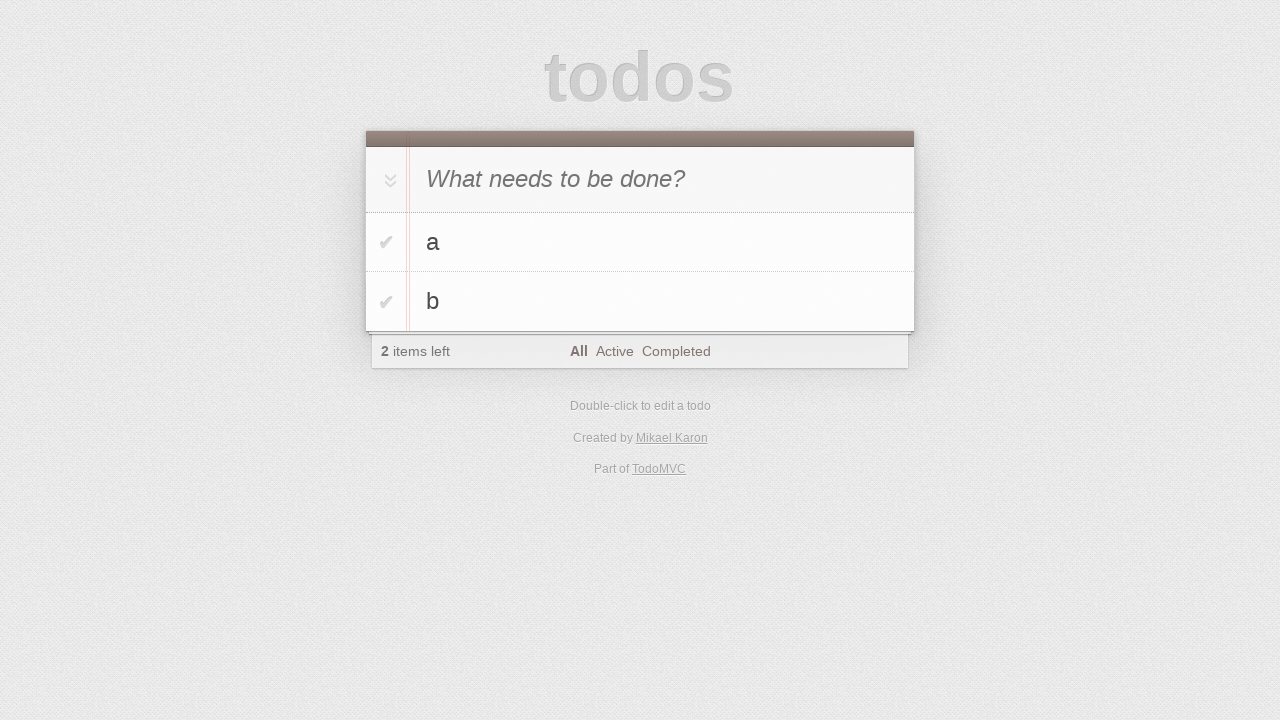

Filled new todo input with 'c' on #new-todo
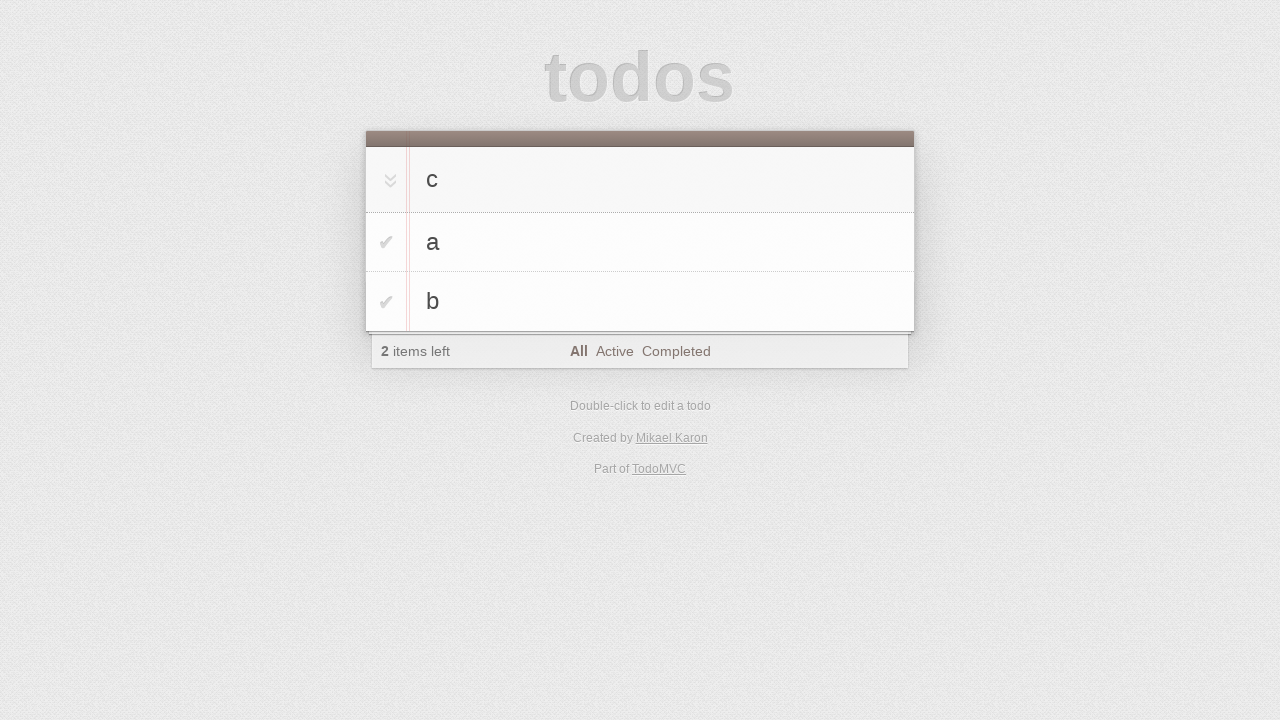

Pressed Enter to add third todo 'c' on #new-todo
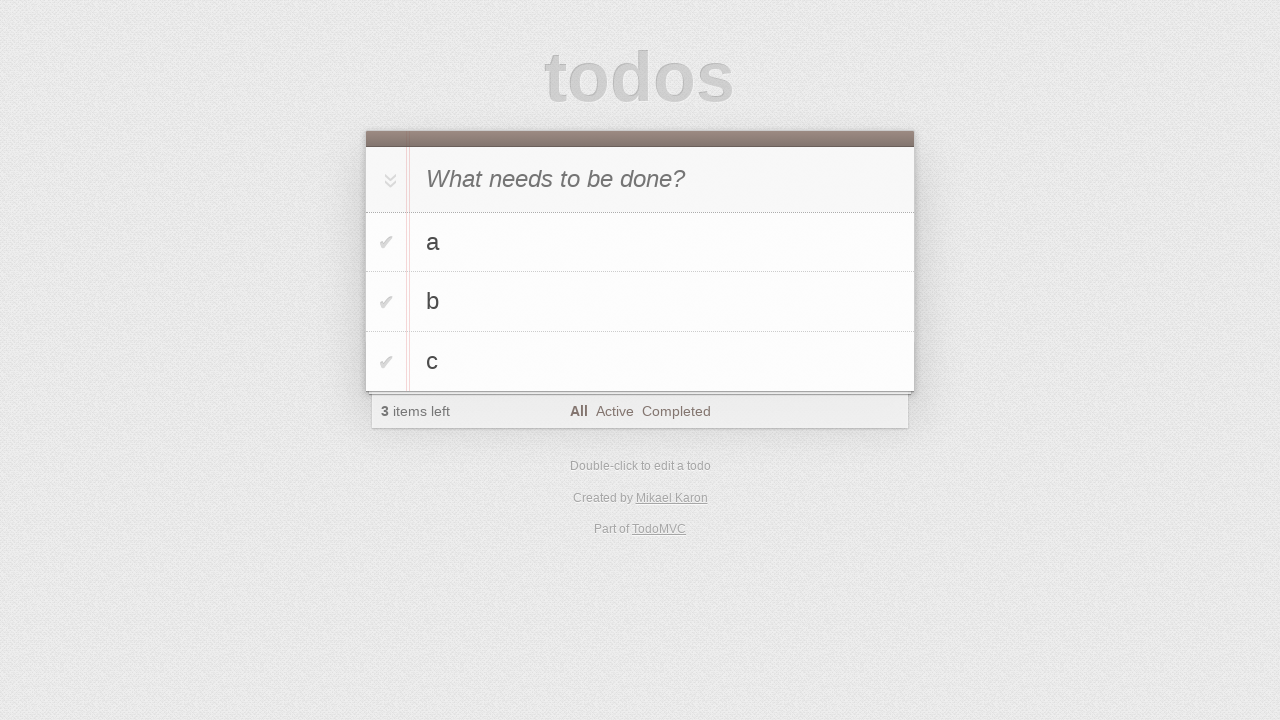

Verified todos are displayed in the list
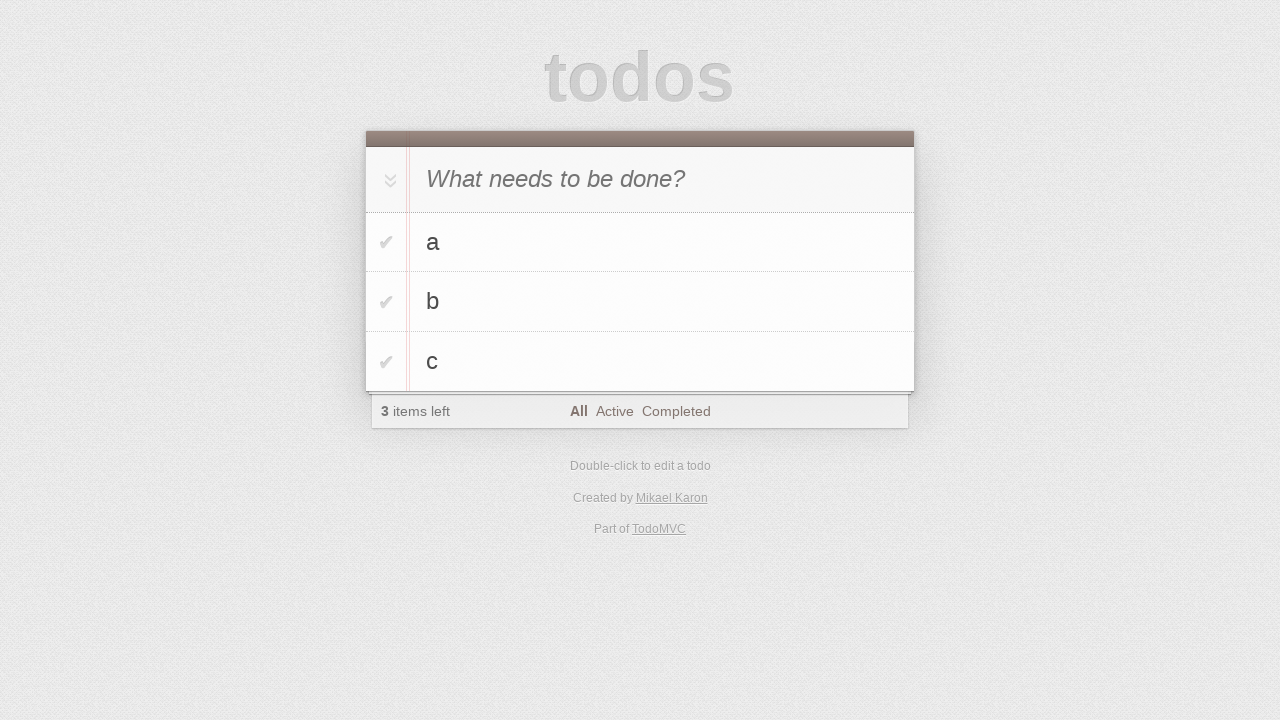

Double-clicked todo 'b' to enter edit mode at (640, 302) on #todo-list>li:has-text('b')
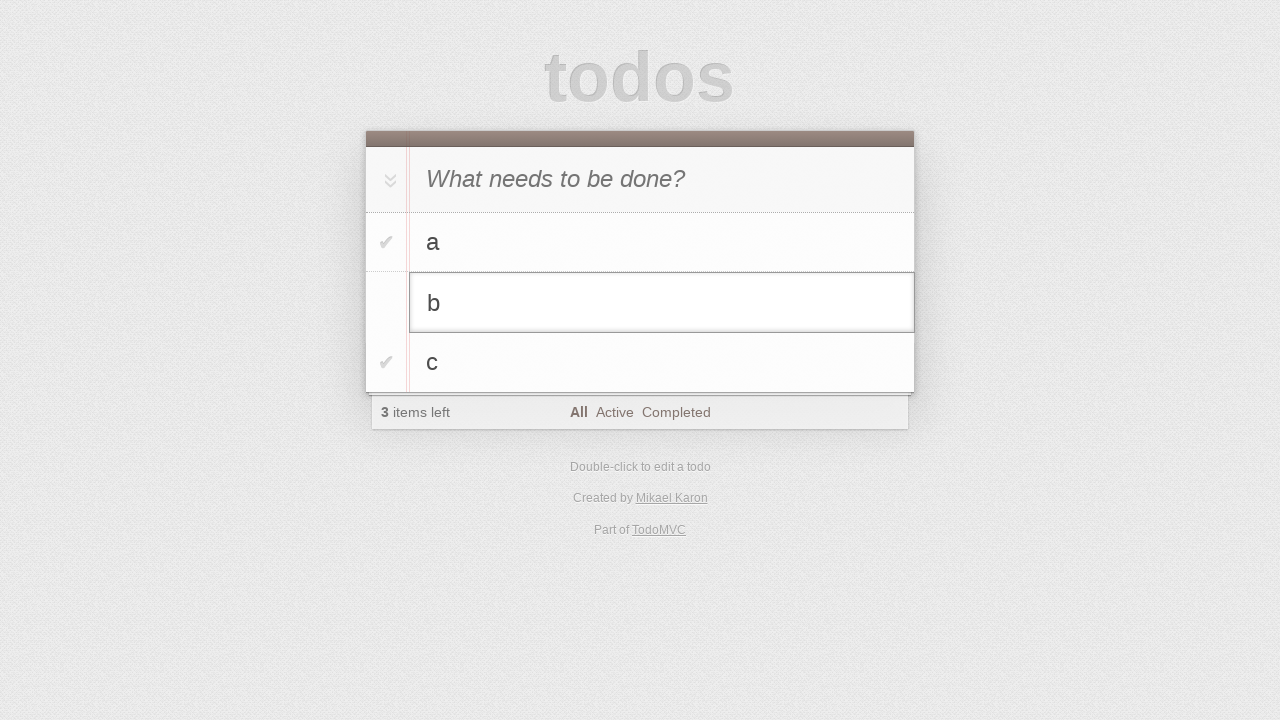

Changed todo text from 'b' to 'b edited' on #todo-list>li.editing .edit
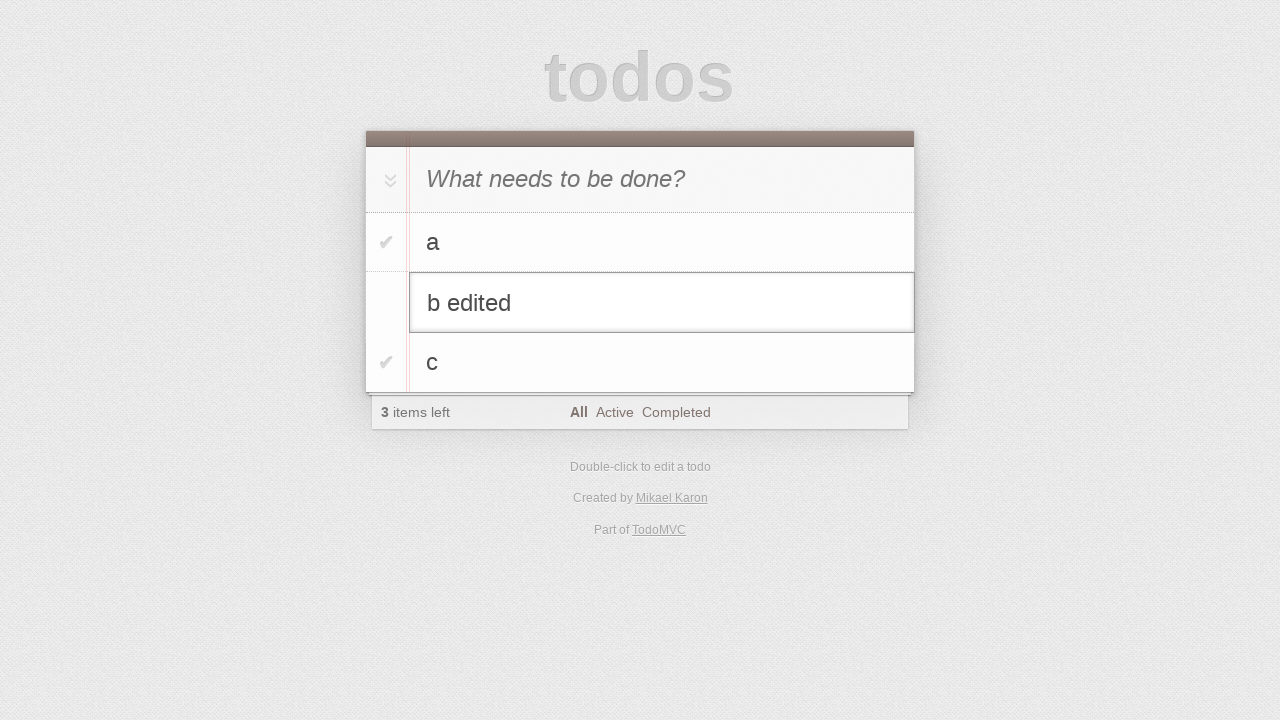

Pressed Enter to save the edited todo on #todo-list>li.editing .edit
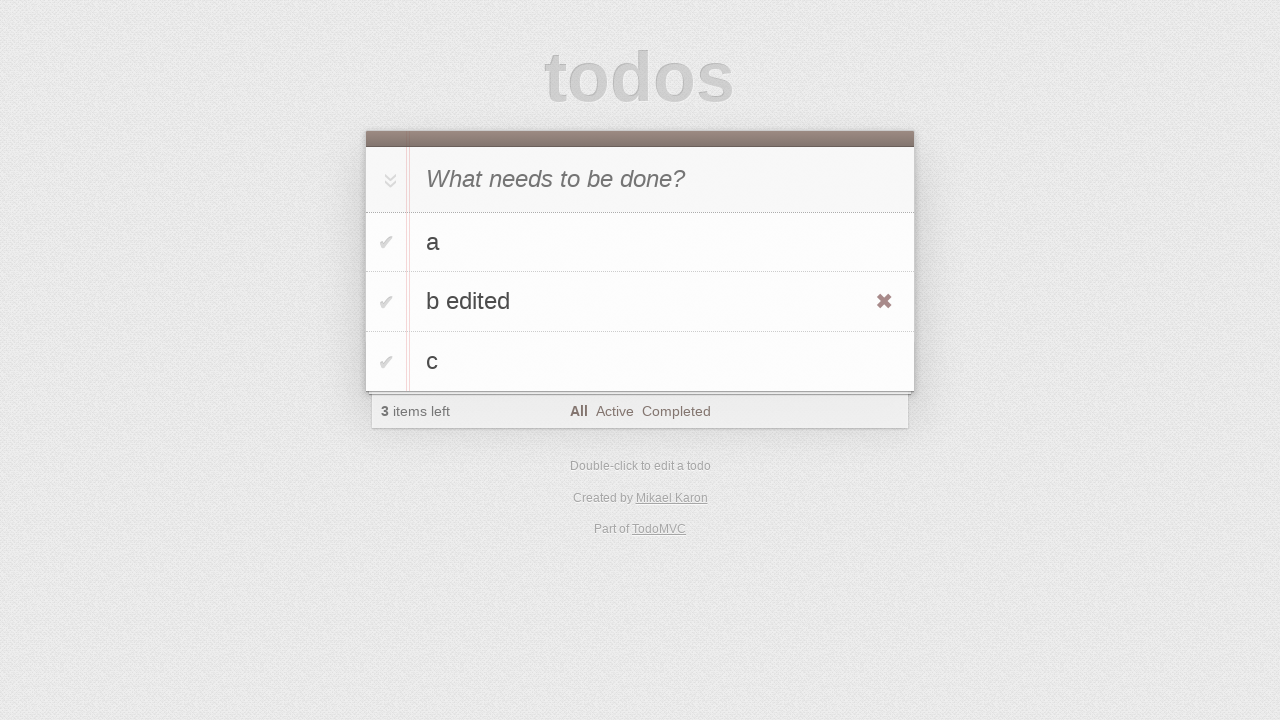

Marked todo 'b edited' as completed at (386, 302) on #todo-list>li:has-text('b edited') .toggle
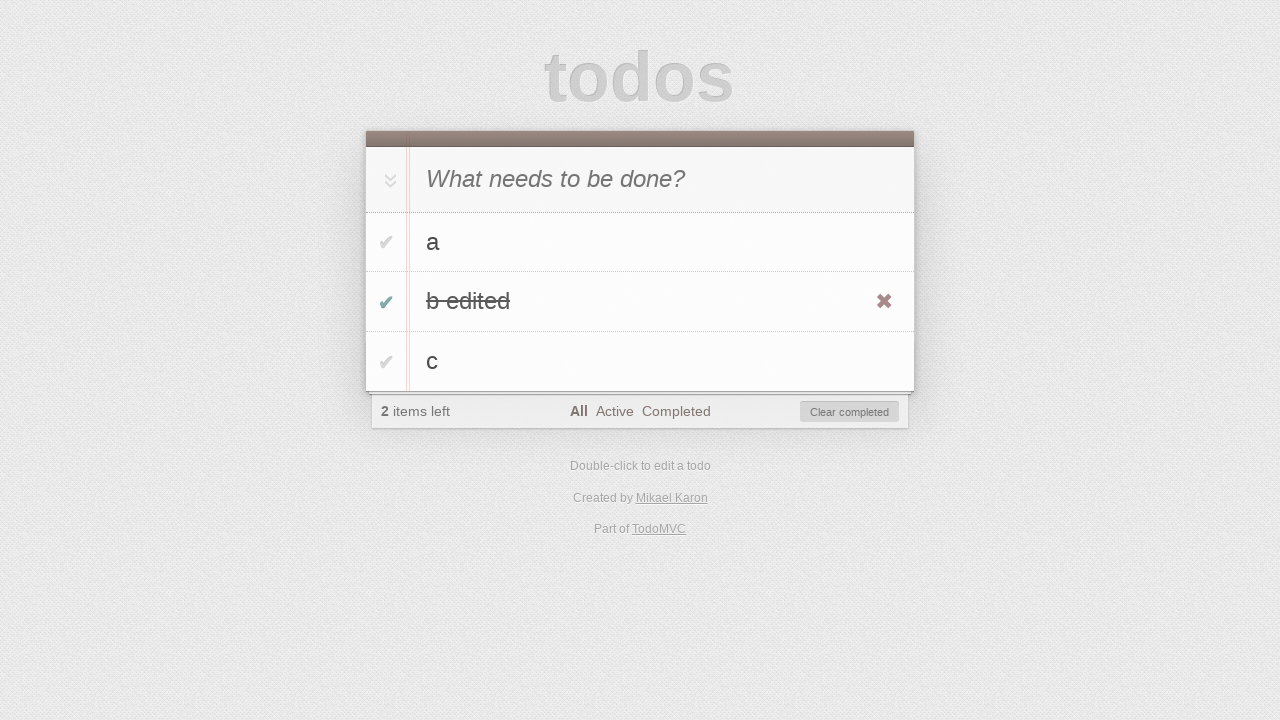

Clicked 'Clear completed' button to remove completed todo at (850, 412) on #clear-completed
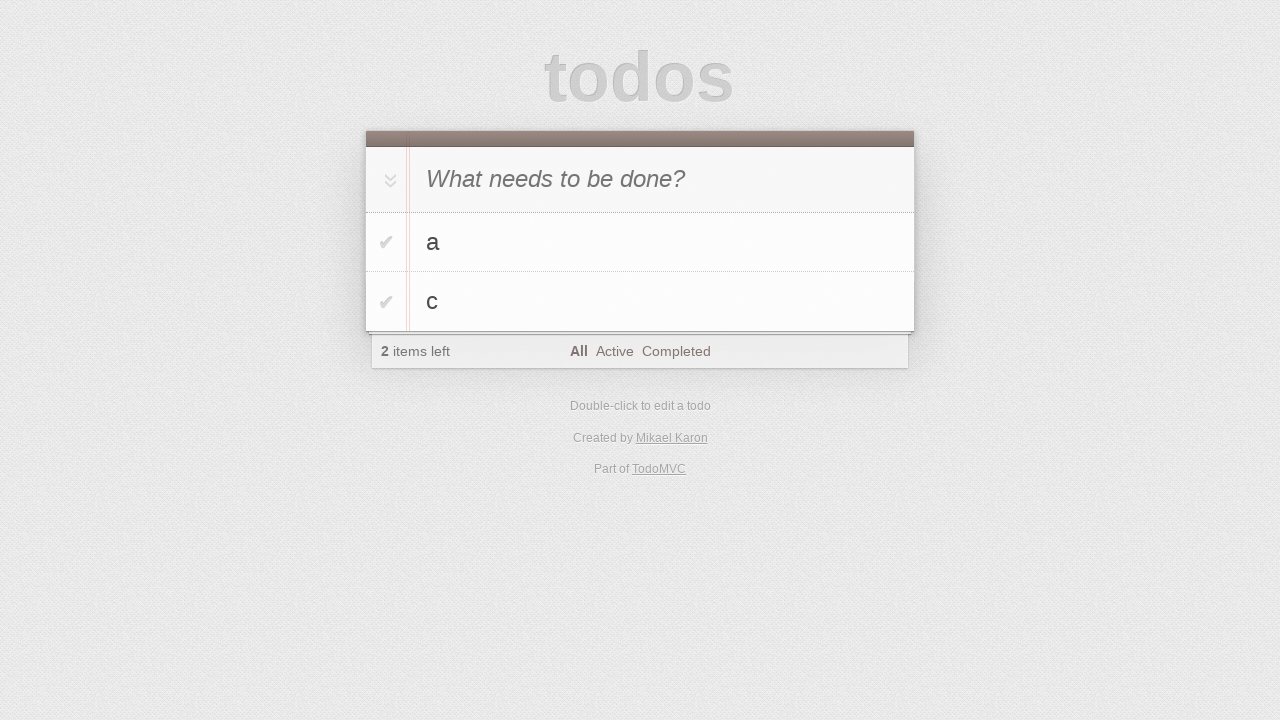

Double-clicked todo 'c' to enter edit mode at (640, 302) on #todo-list>li:has-text('c')
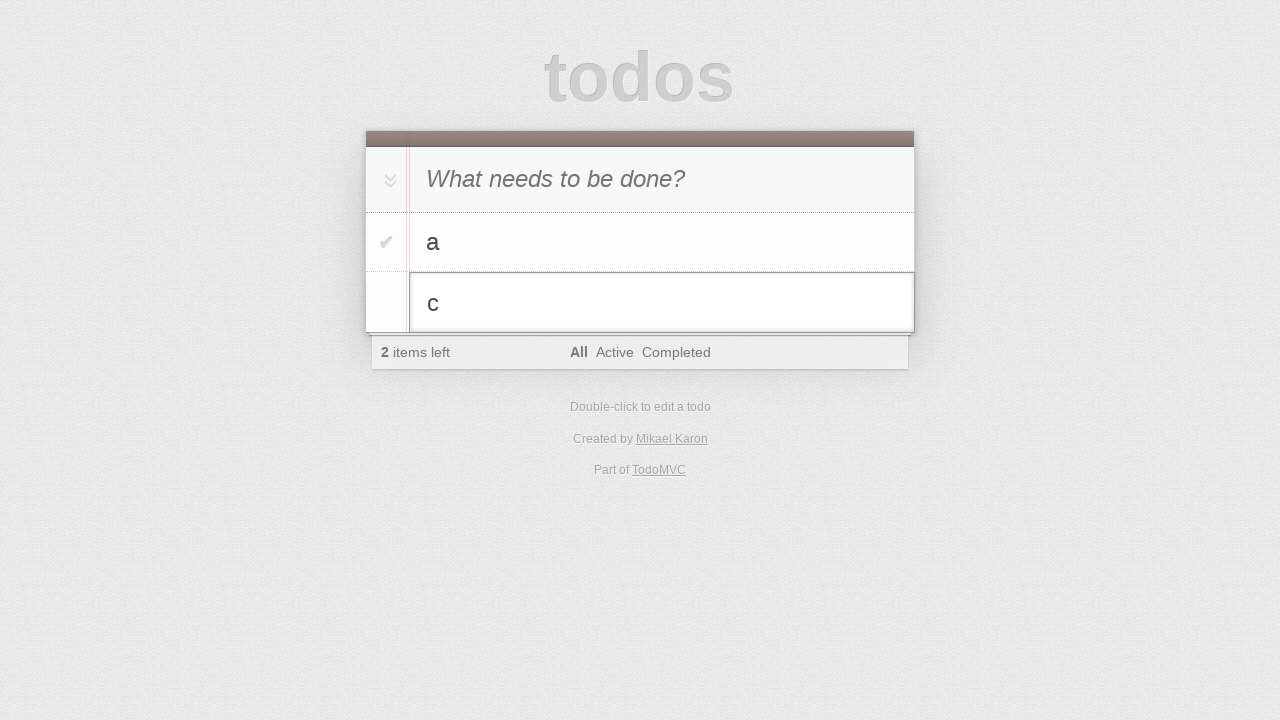

Typed additional text 'to be canceled' in edit field on #todo-list>li.editing .edit
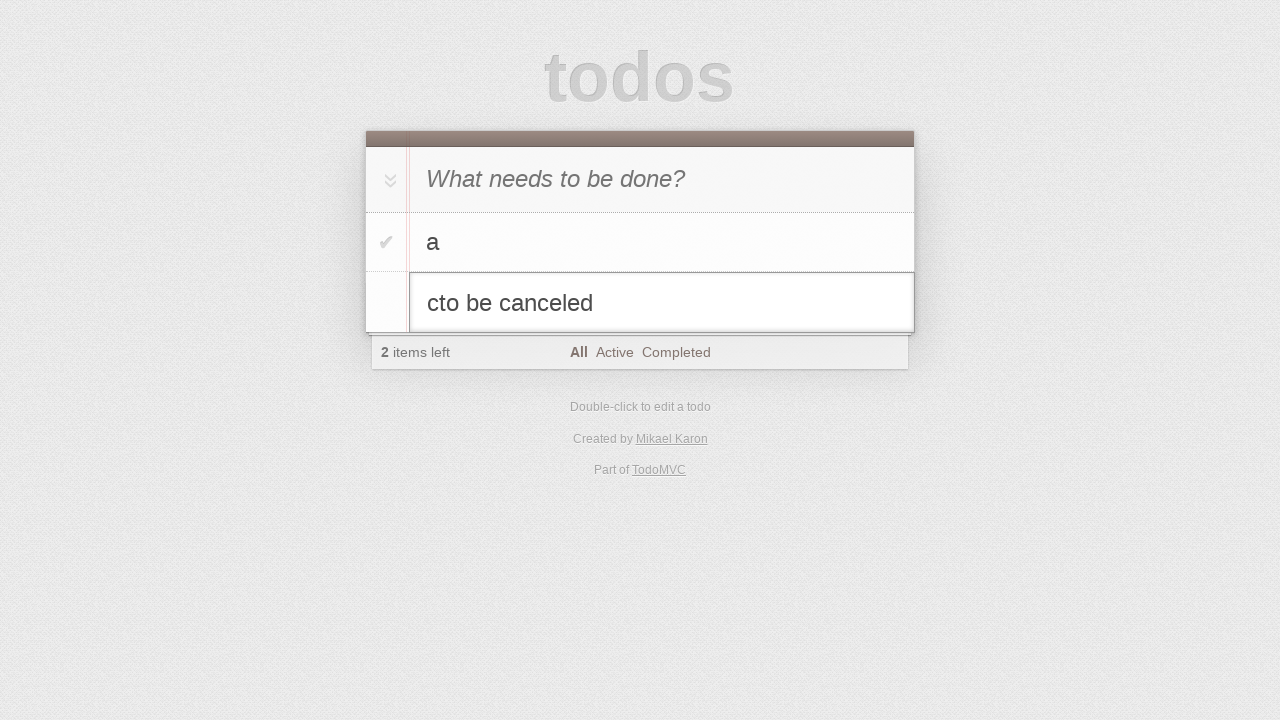

Pressed Escape to cancel the edit without saving changes on #todo-list>li.editing .edit
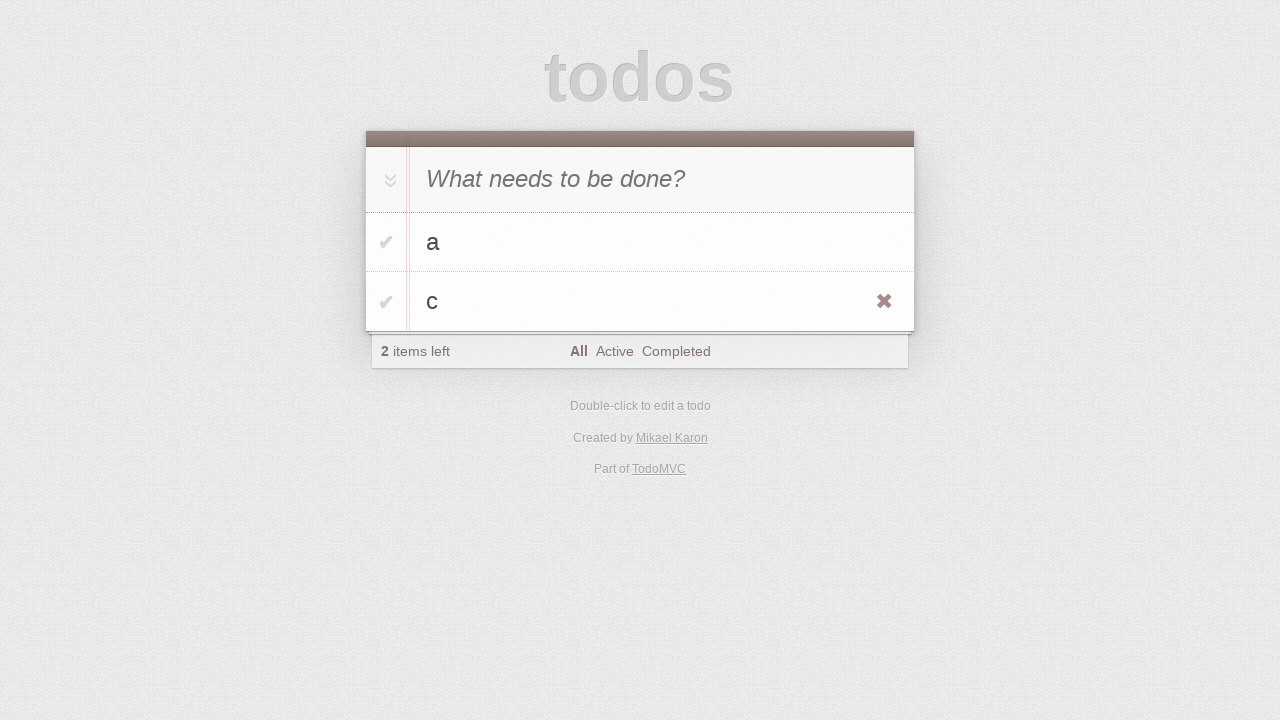

Hovered over todo 'c' to reveal delete button at (640, 302) on #todo-list>li:has-text('c')
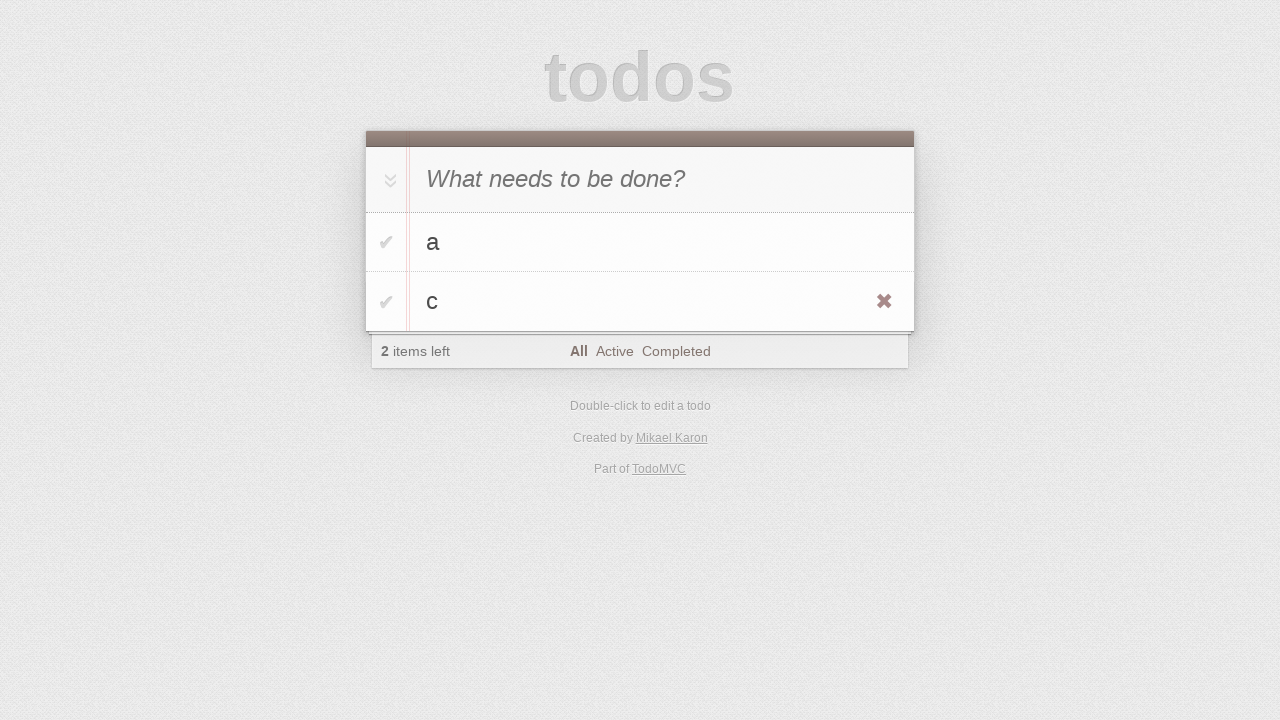

Clicked destroy button to delete todo 'c' at (884, 302) on #todo-list>li:has-text('c') .destroy
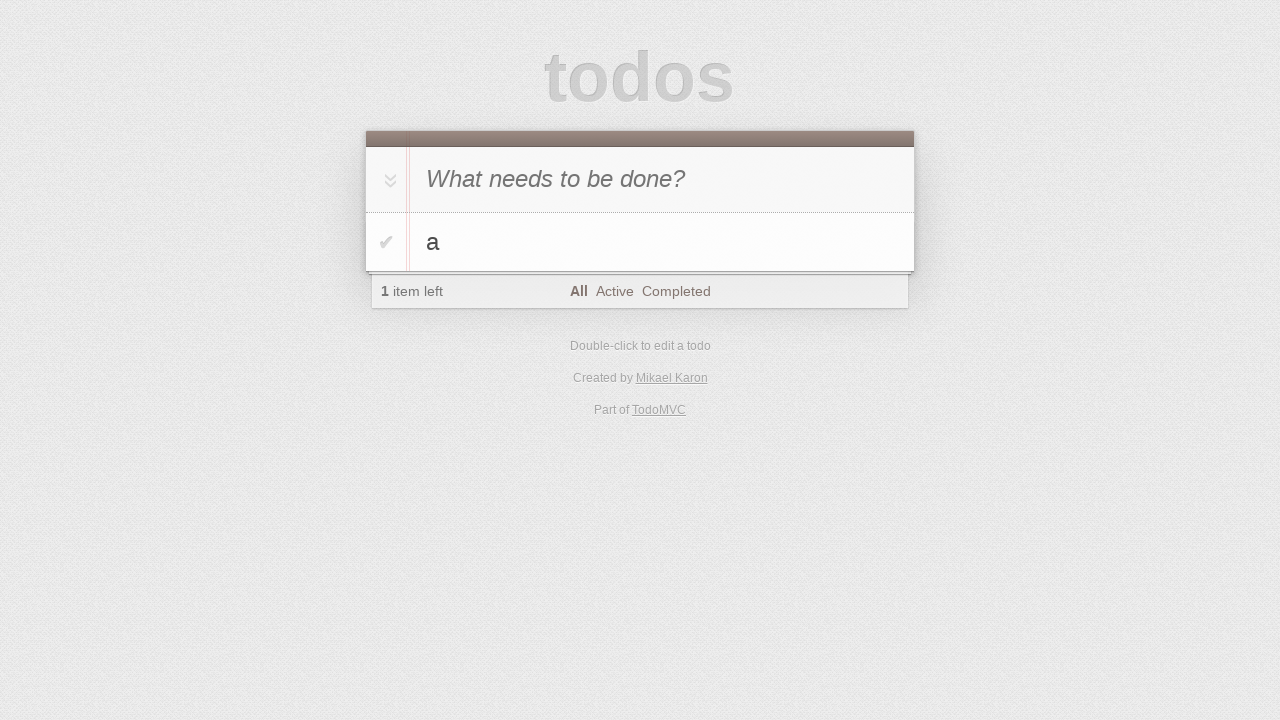

Verified that only todo 'a' remains in the list after all CRUD operations
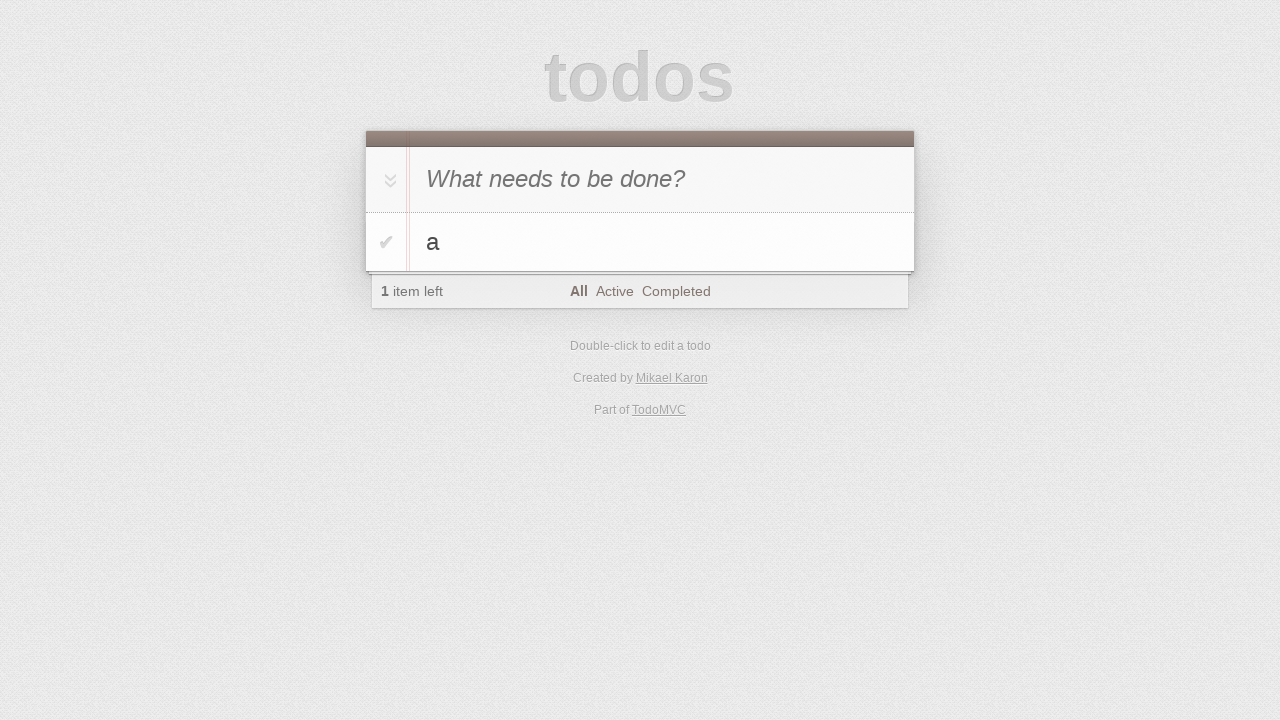

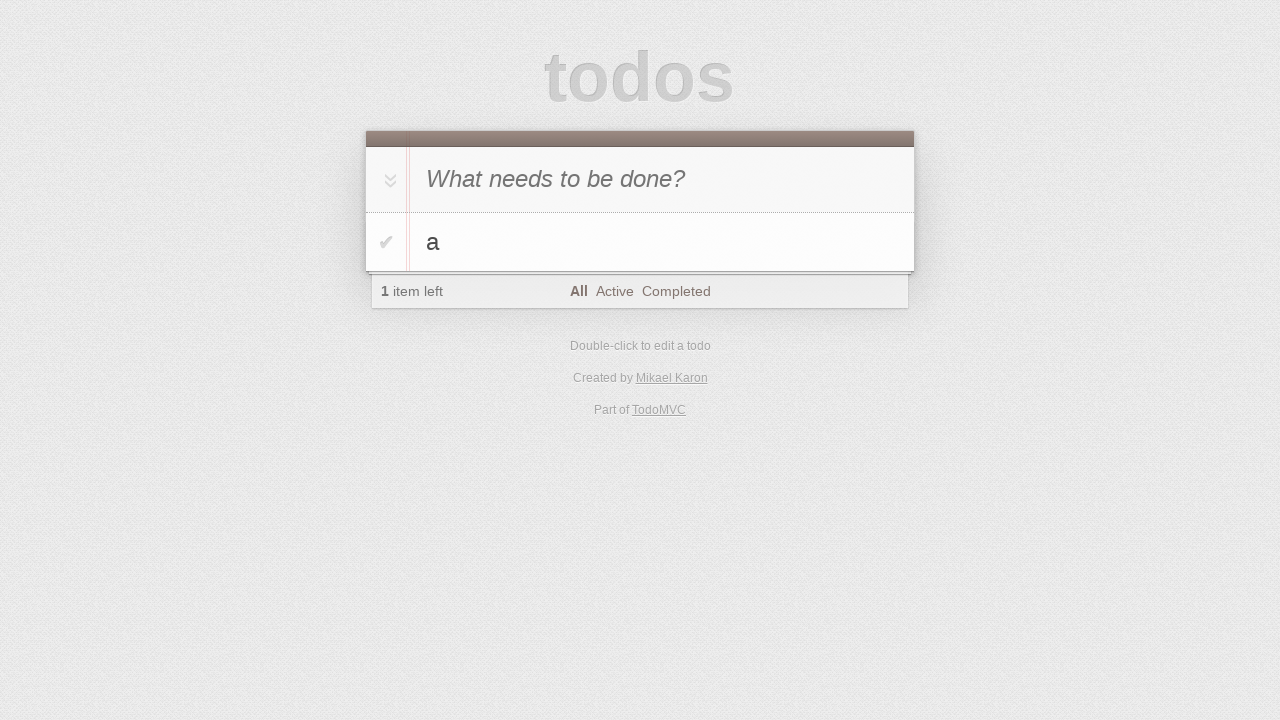